Tests handling of new windows/tabs by clicking a link that opens a new window, switching to it, verifying content, and returning to the original window

Starting URL: https://the-internet.herokuapp.com/windows

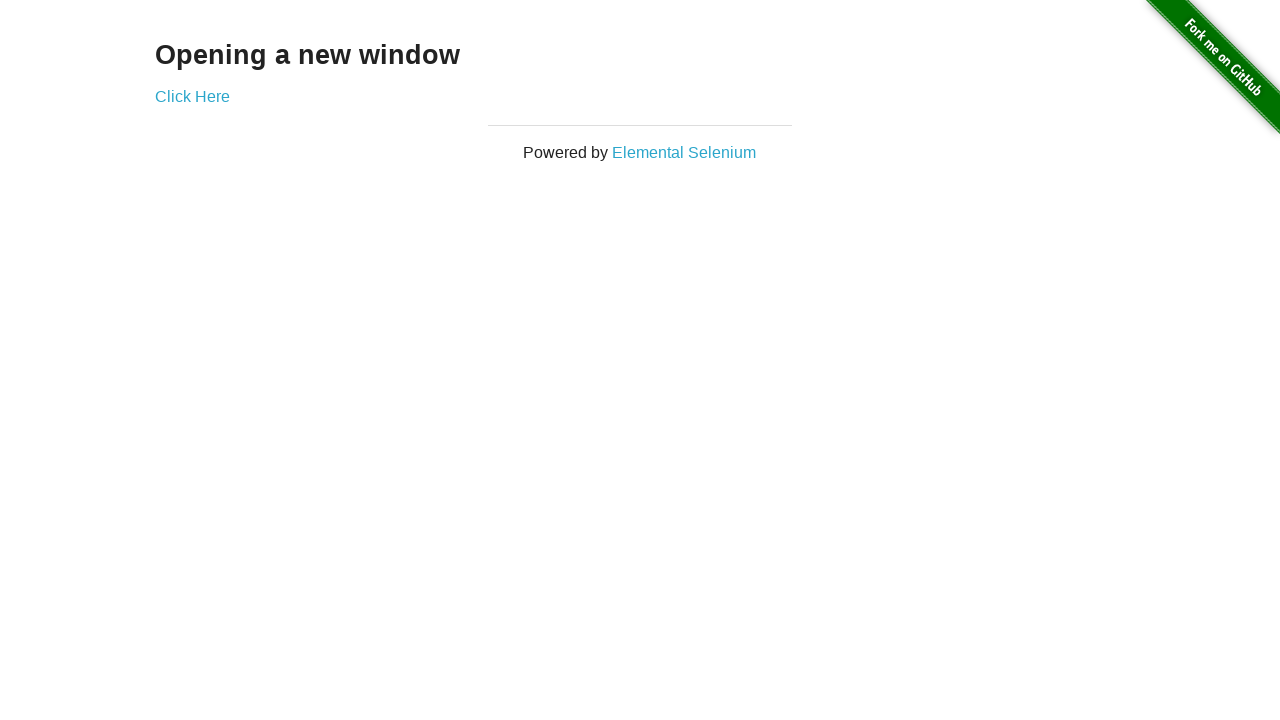

Clicked 'Click Here' link to open new window at (192, 96) on text=Click Here
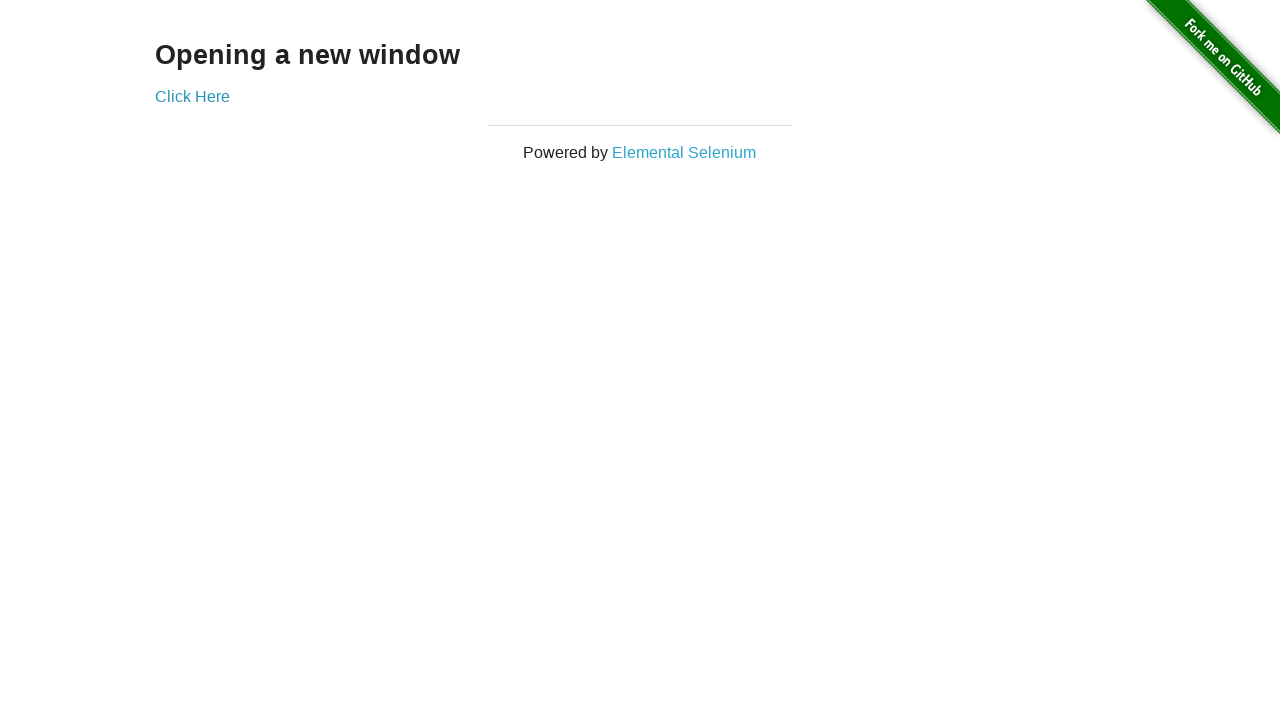

New window/tab opened and captured
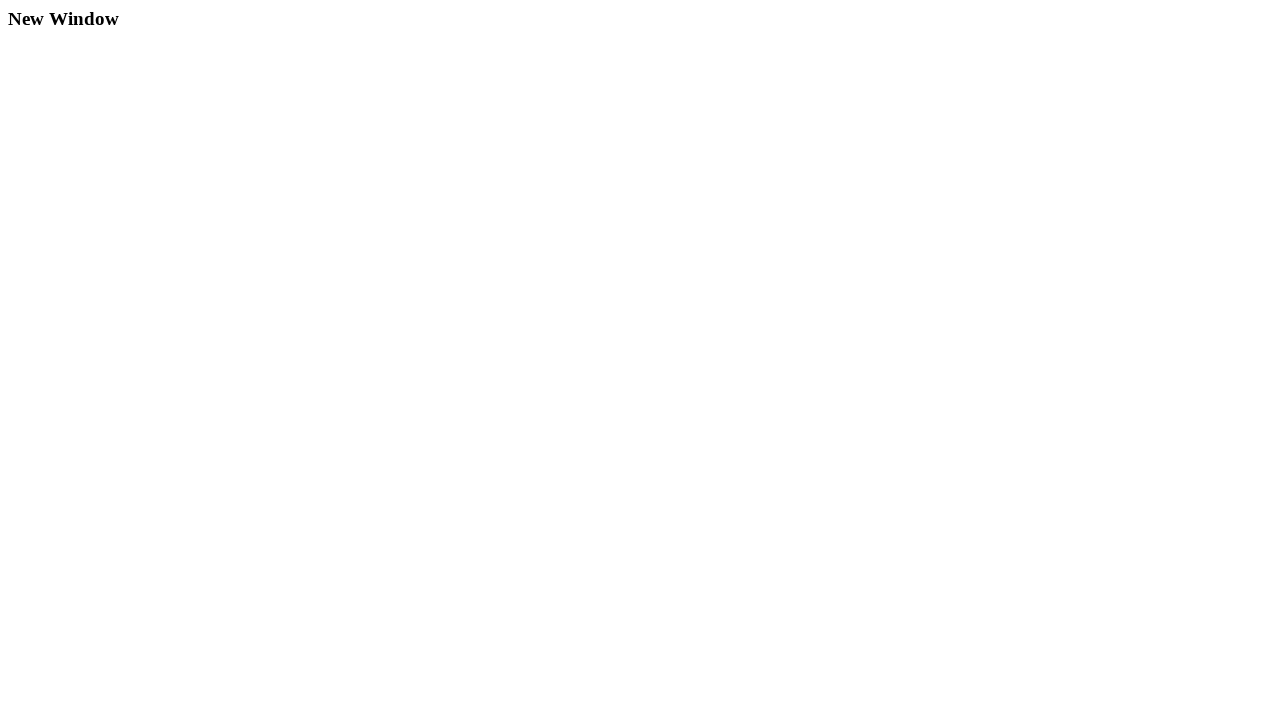

Retrieved text from new window: 'New Window'
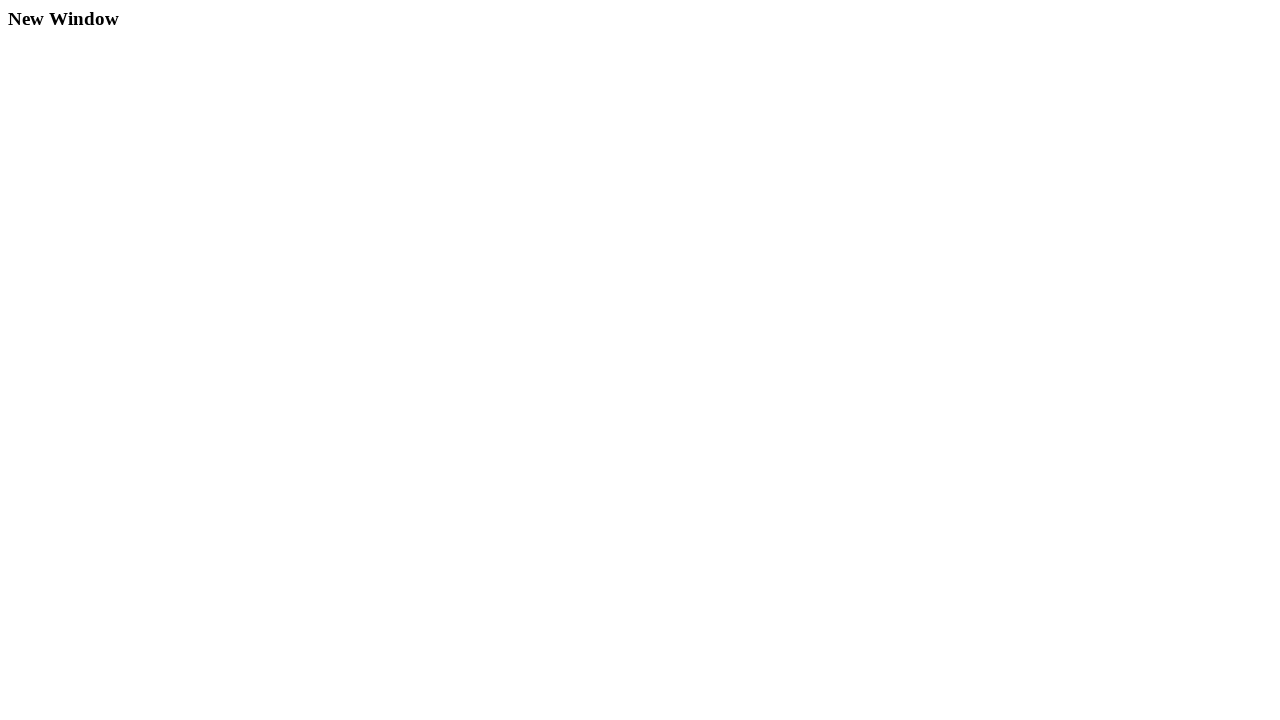

Closed the new window/tab
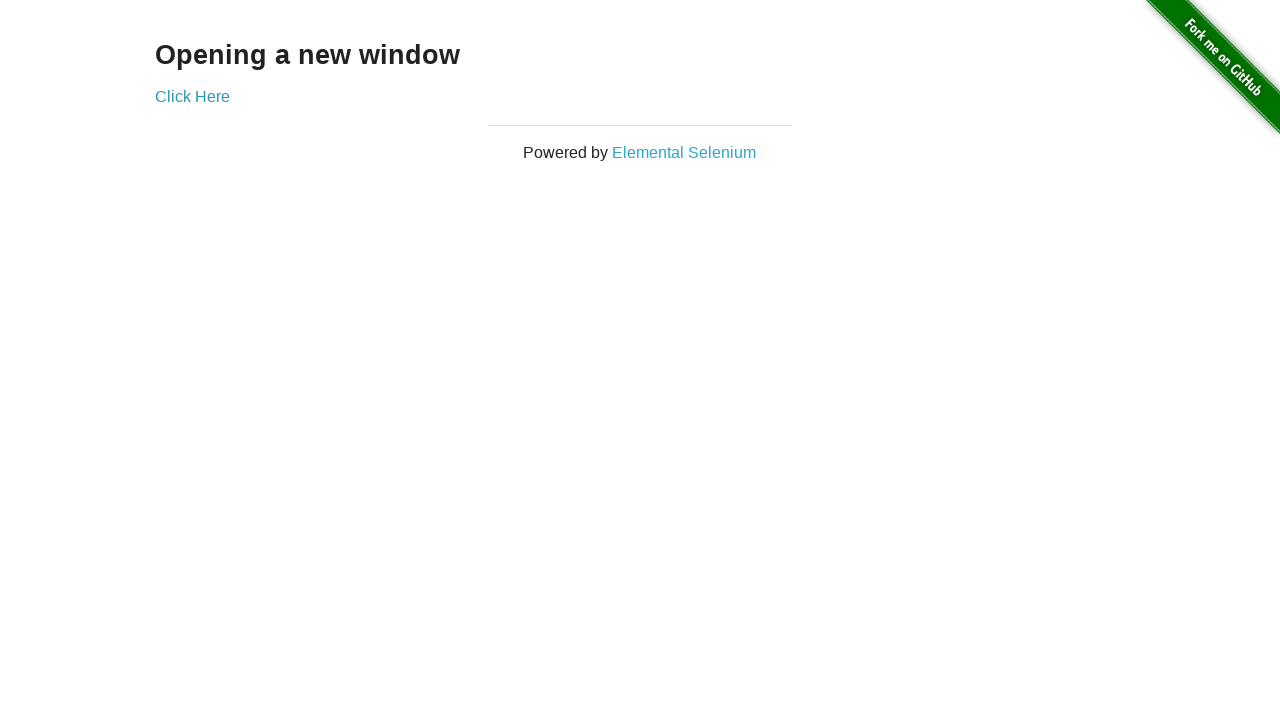

Verified original page displays 'Opening a new window' heading
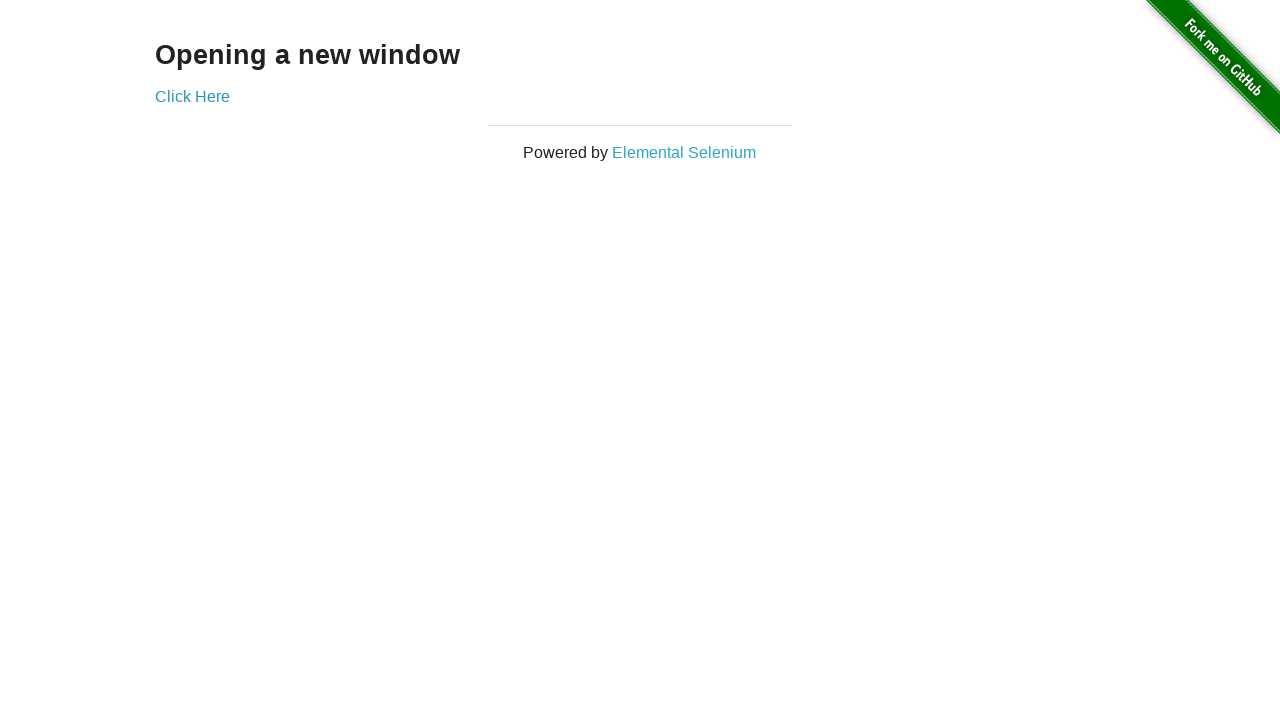

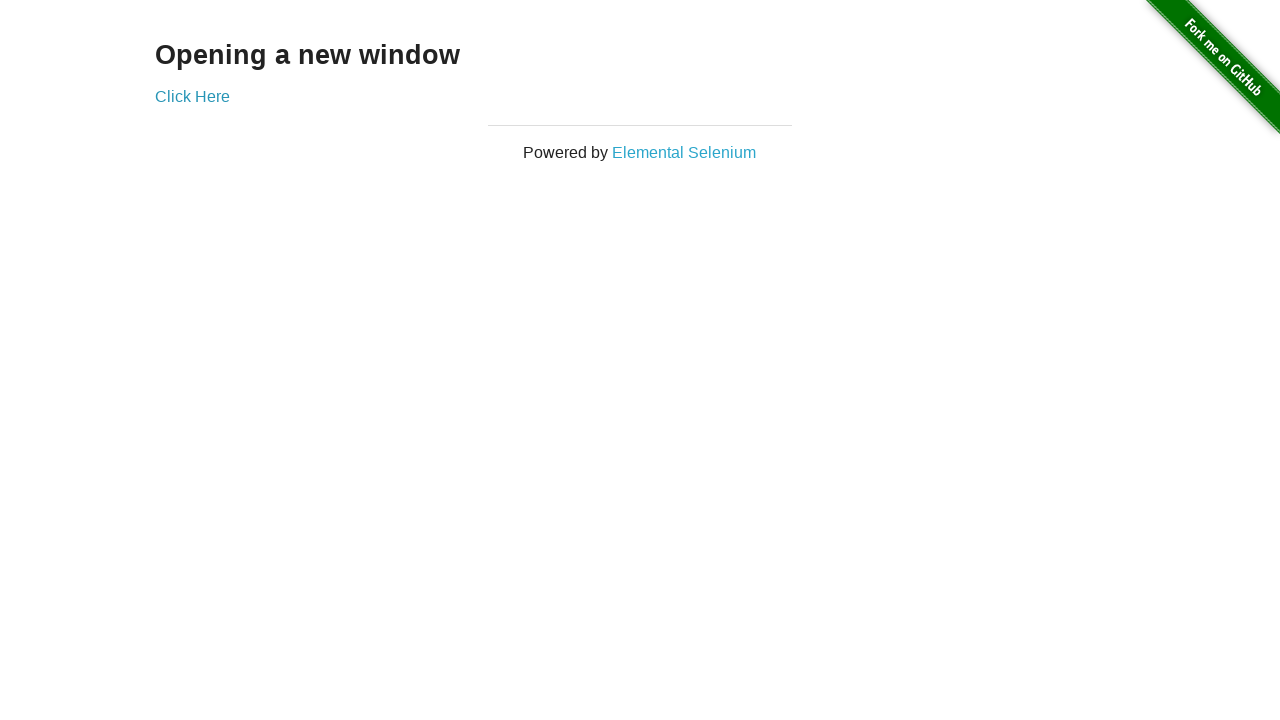